Navigates to a Mavin Furniture product page (Kiawah collection) and verifies that product image buttons are present and loaded on the page.

Starting URL: https://www.mavinfurniture.com/products/cases/kiawah/

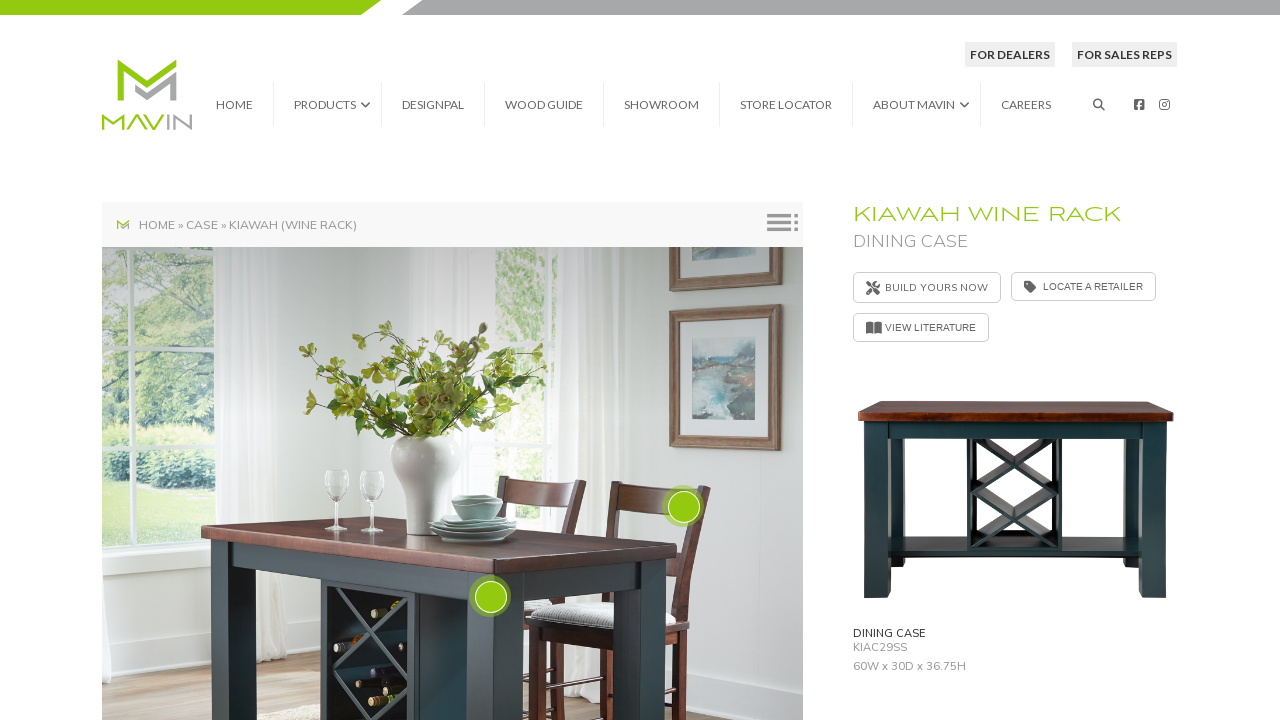

Waited for product image buttons to load on Kiawah collection page
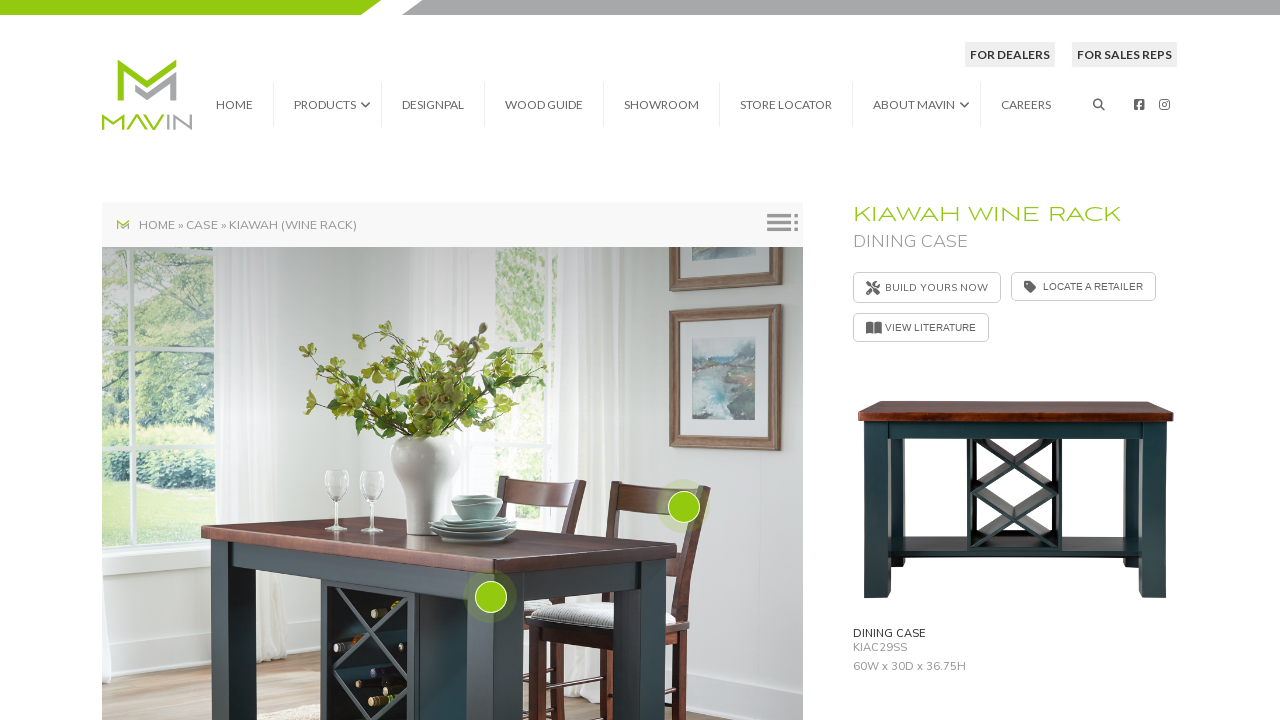

Located all product image button elements
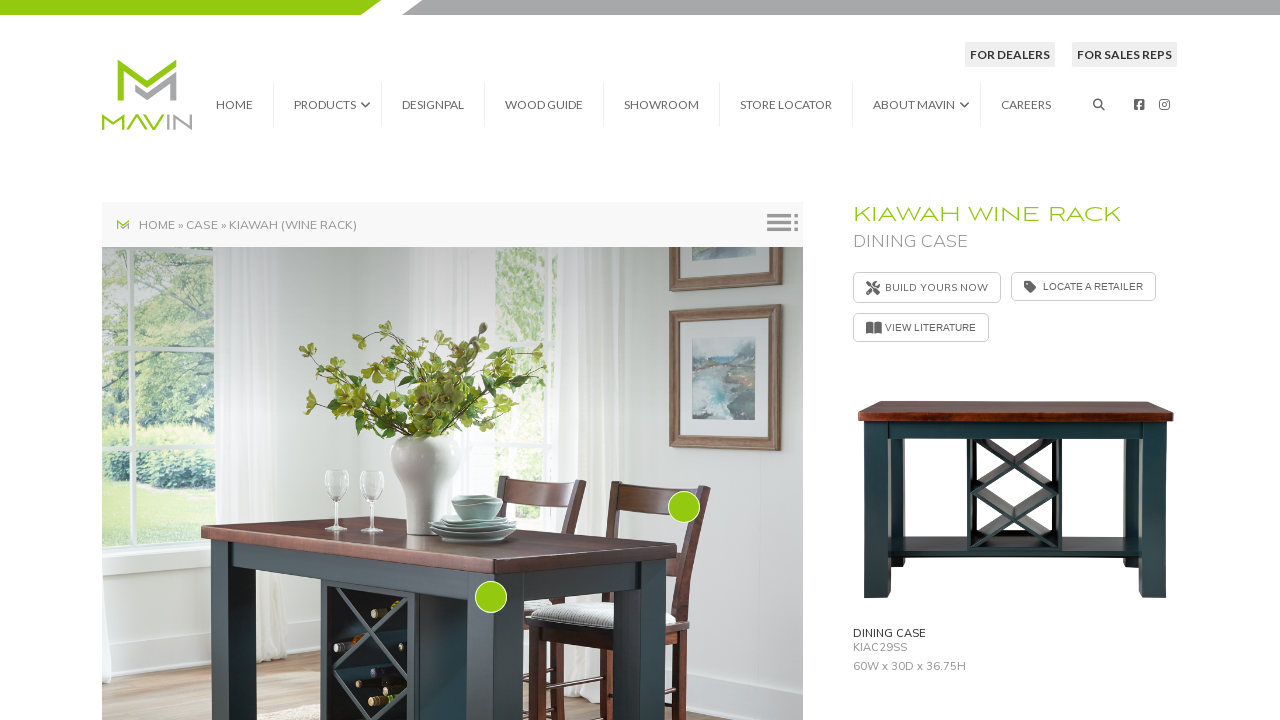

Verified that the first product image button is visible on the page
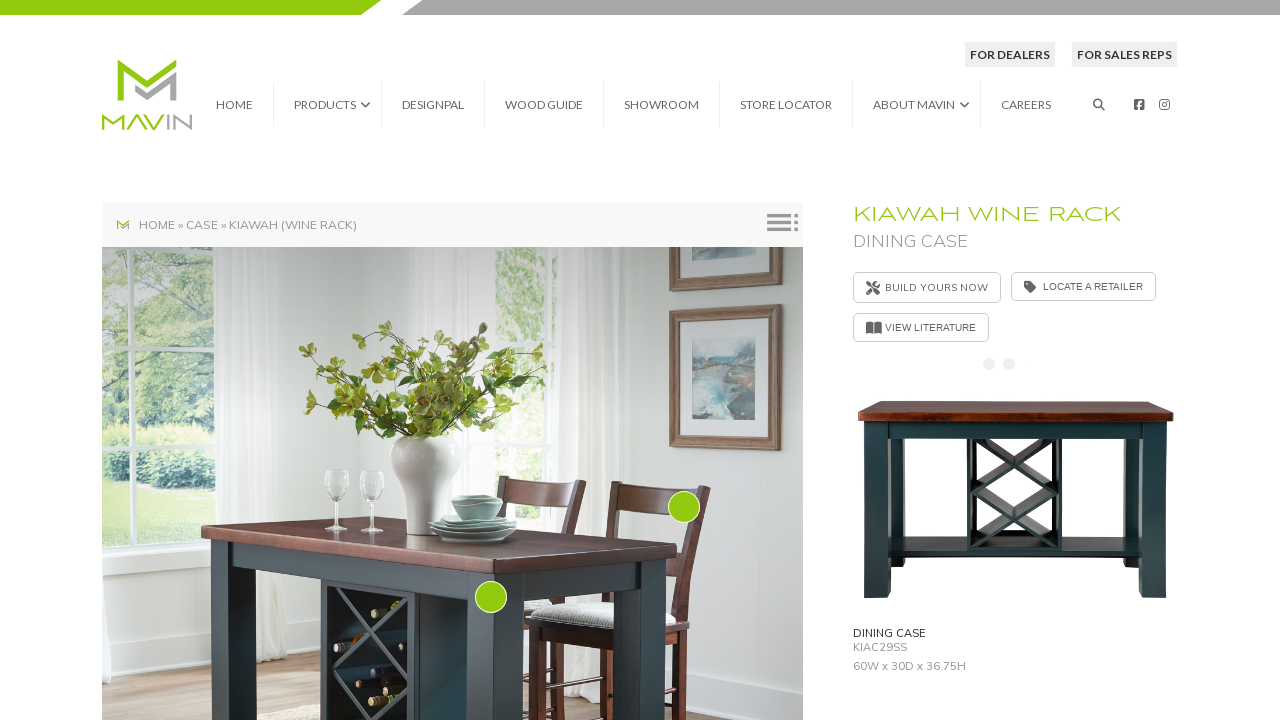

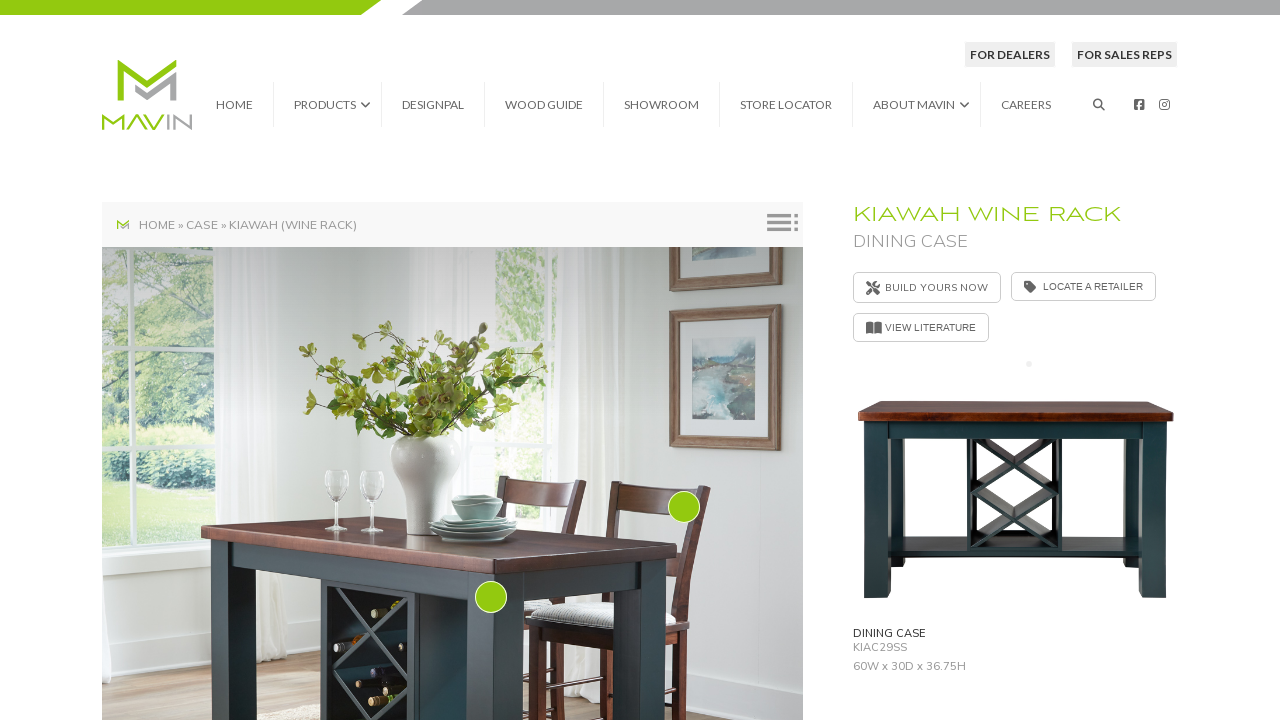